Navigates to Generali car insurance page and verifies that the customer reviews section ("Kundenmeinungen") is present on the page

Starting URL: https://www.generali.ch/de/privatpersonen/fahrzeuge-reisen/autoversicherung

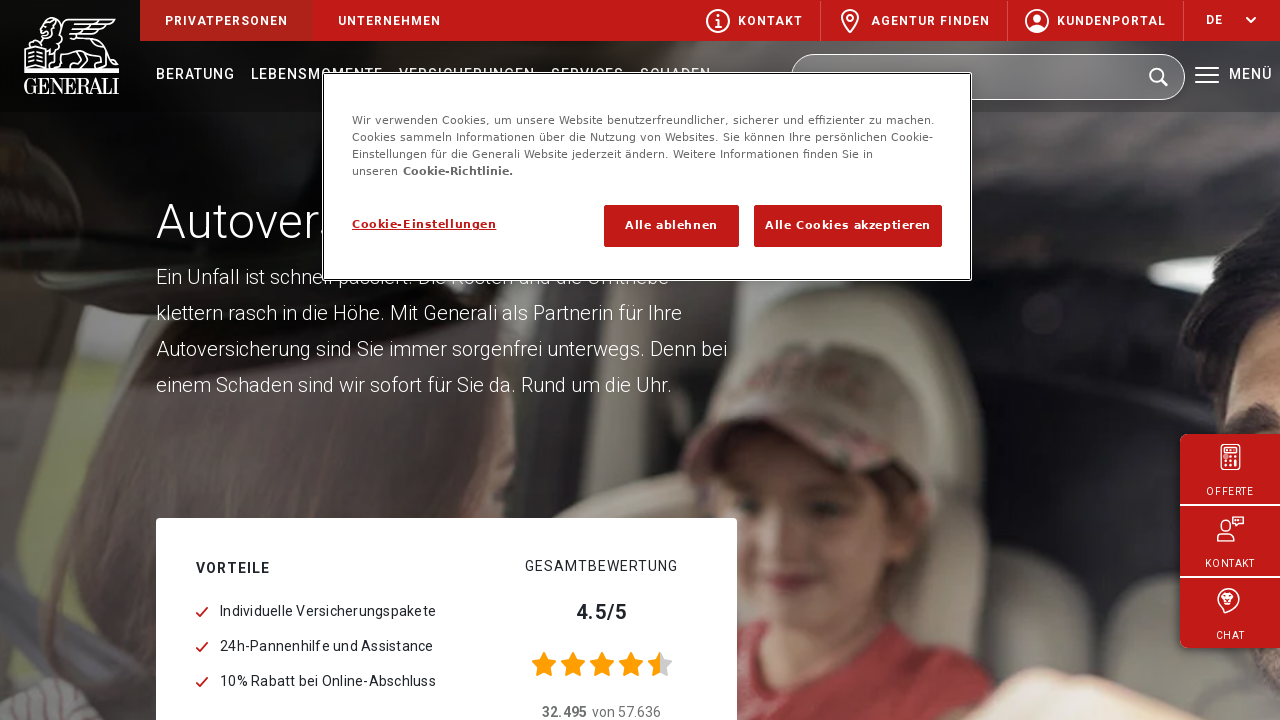

Waited 3 seconds for page to load
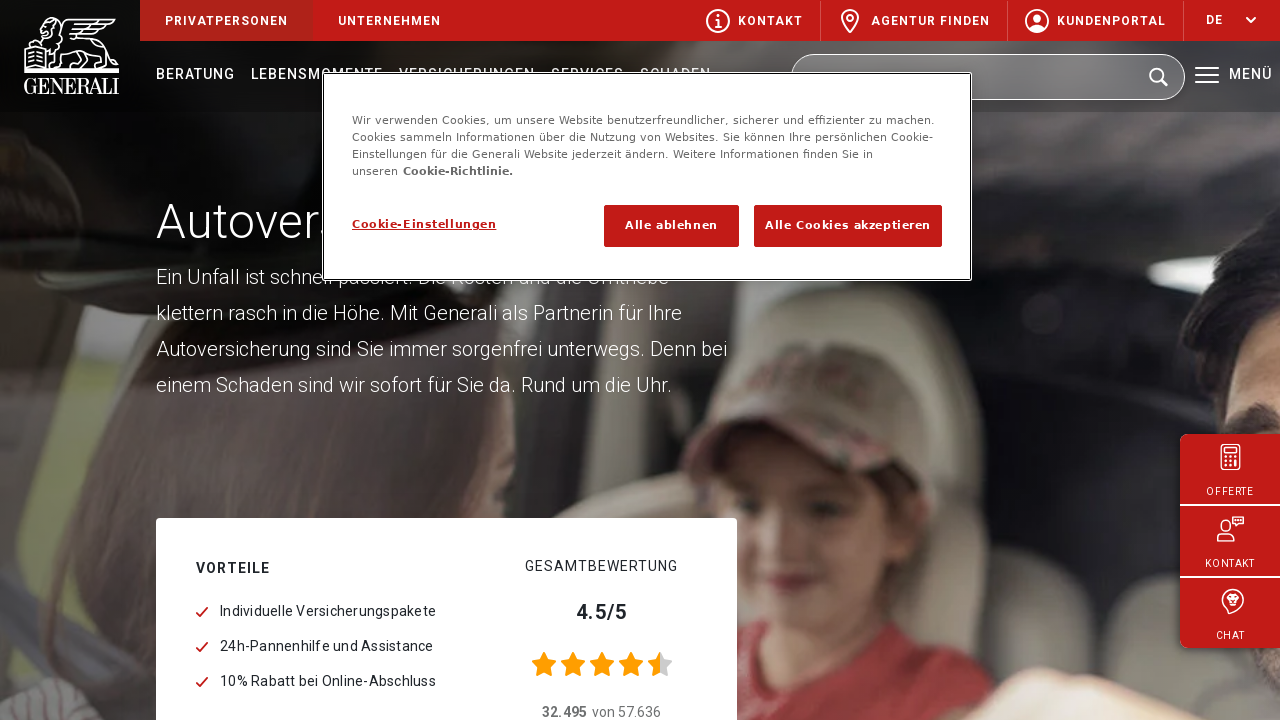

Customer reviews section 'Kundenmeinungen' is present on the page
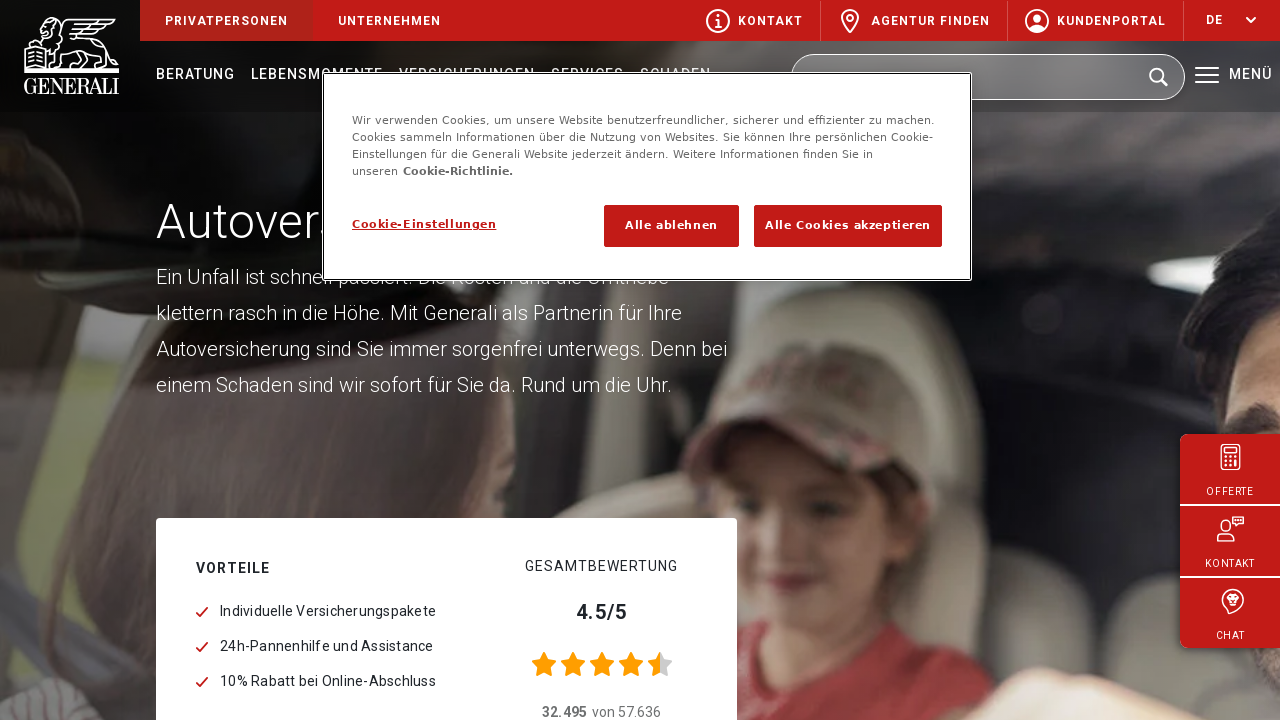

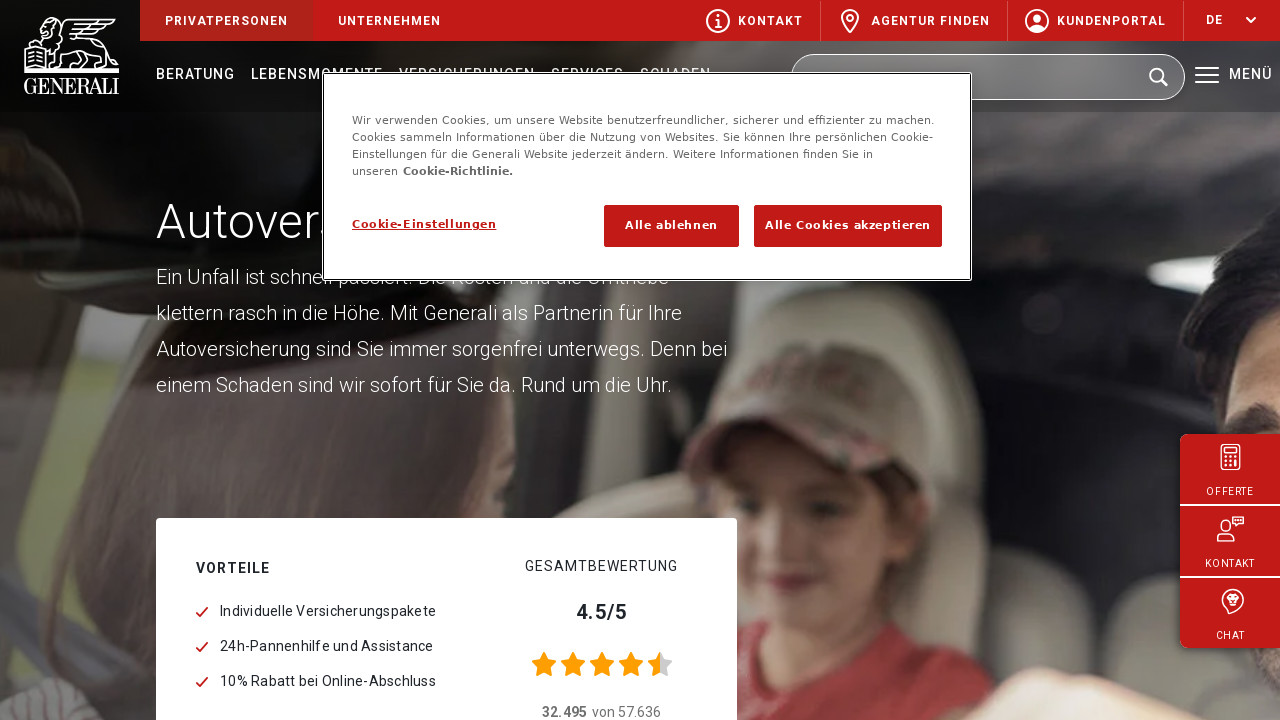